Tests navigation to the Insights section, verifies the header, and clicks through three article links verifying each redirects to the correct URL in a new tab.

Starting URL: https://business.comcast.com/learn/internet/sd-wan-small-business/?disablescripts=true

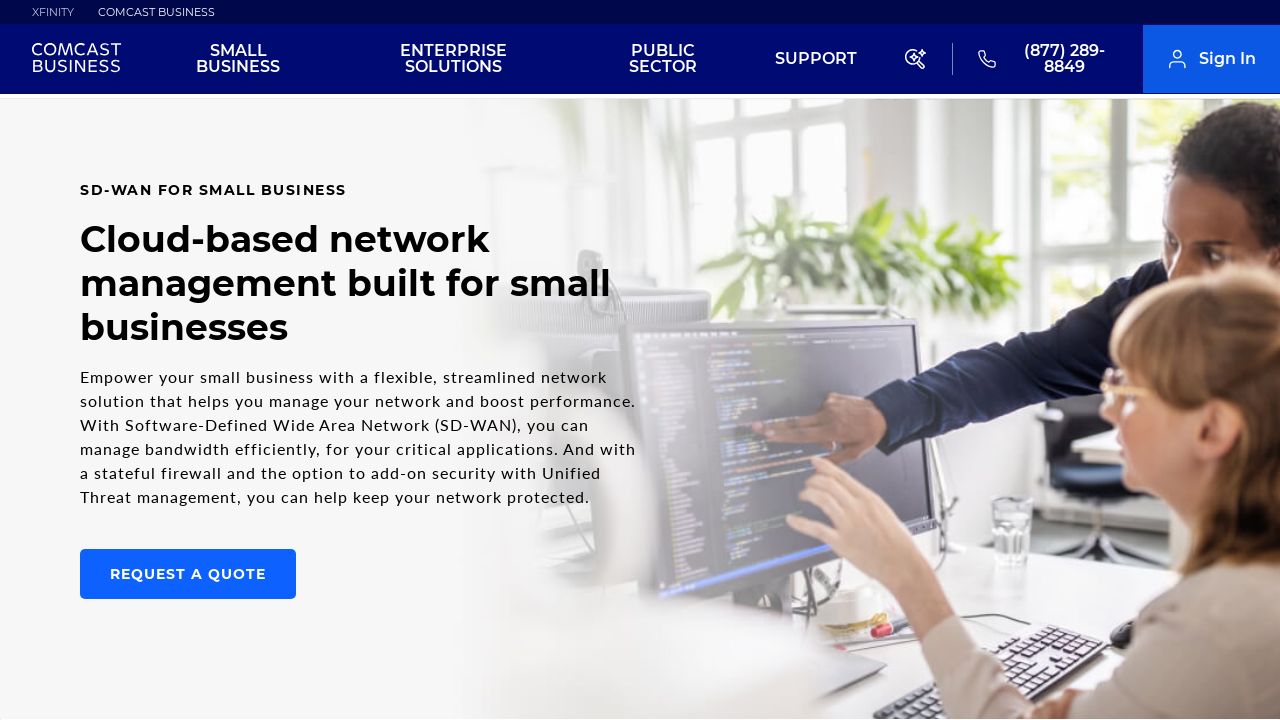

Clicked on the Insights tab at (815, 361) on xpath=//*[@id="main"]/section/div[2]/div/ul/li[5]/a
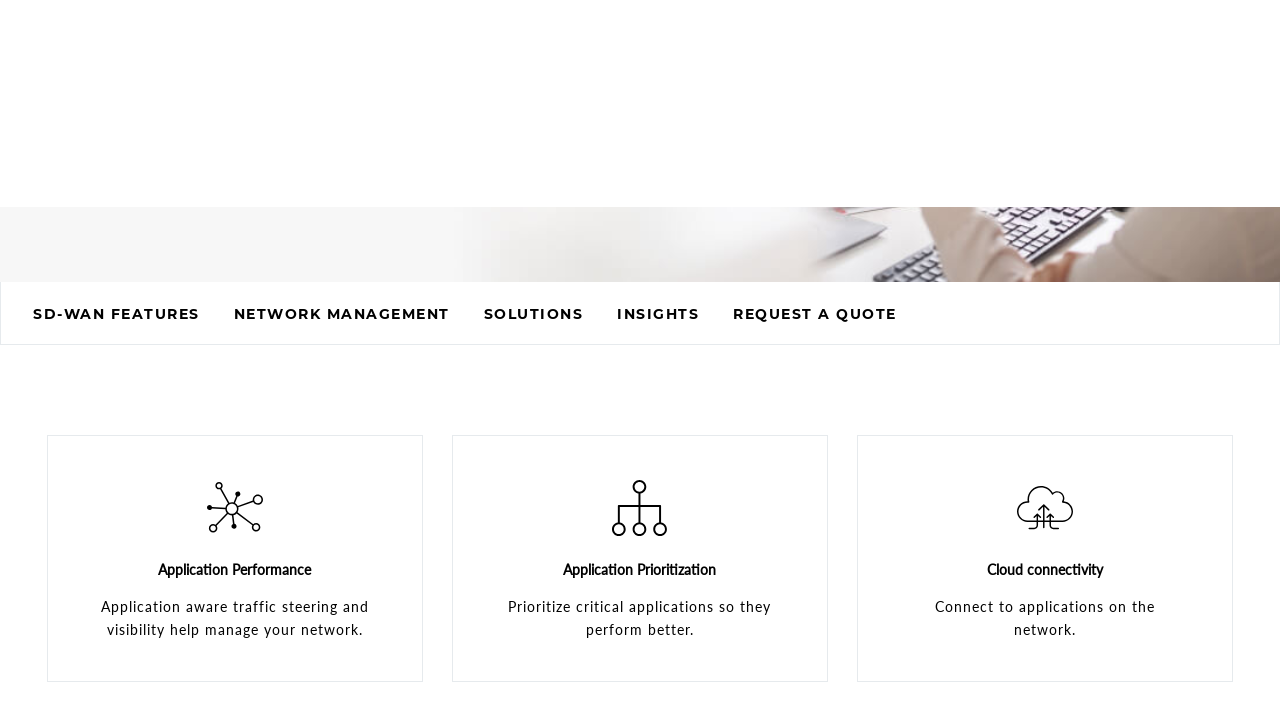

Waited 2 seconds for Insights section to load
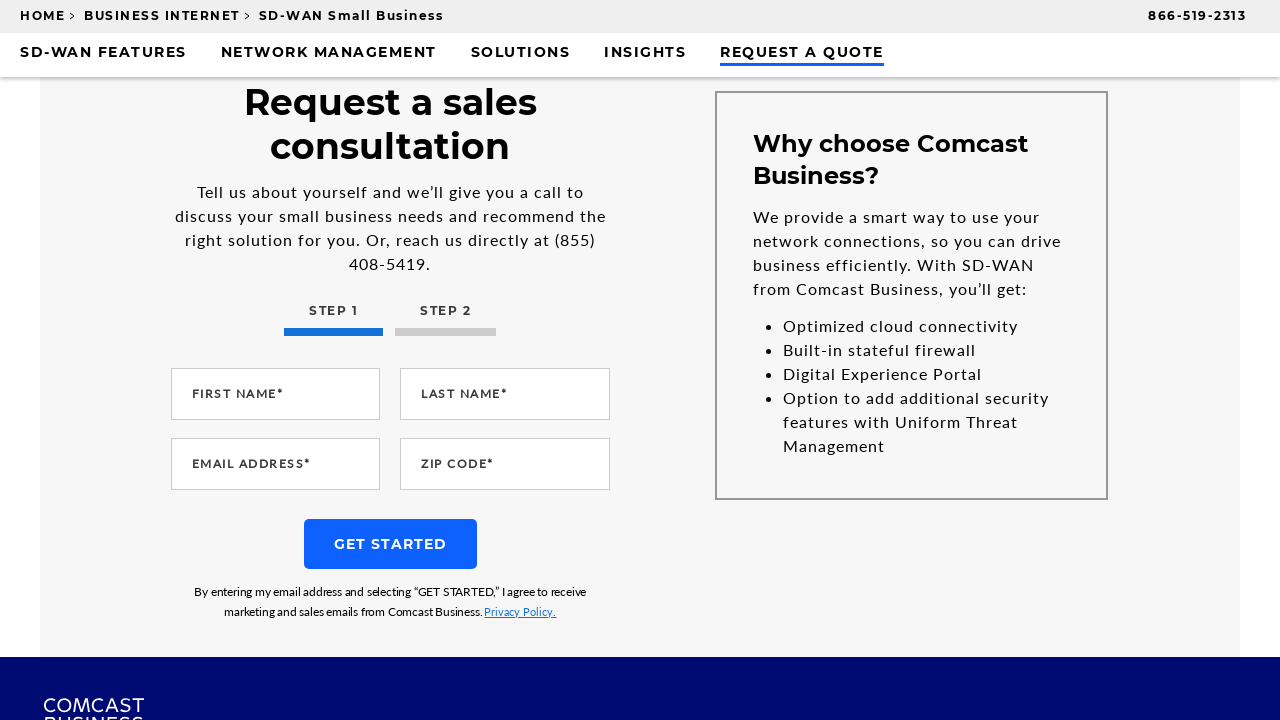

Verified Insights header text is 'Industry insights'
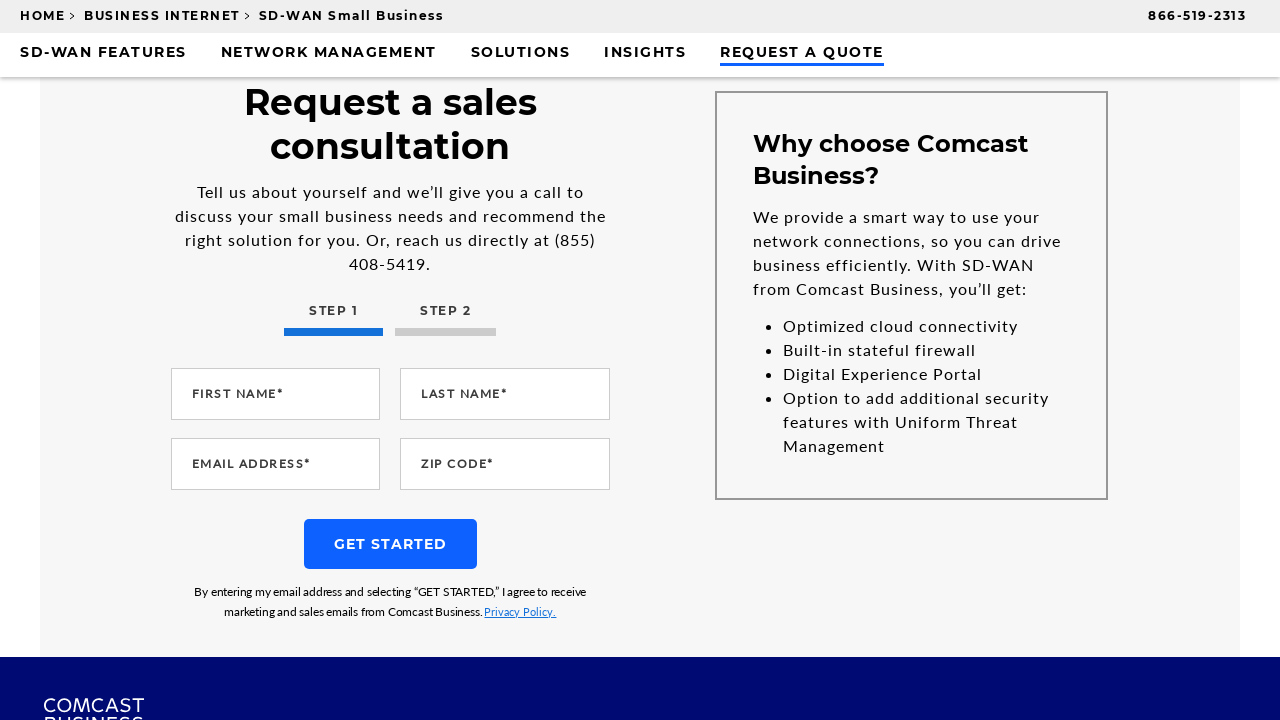

Clicked on first article link at (232, 700) on xpath=//*[@id="insights"]/div[2]/div[1]/div/a
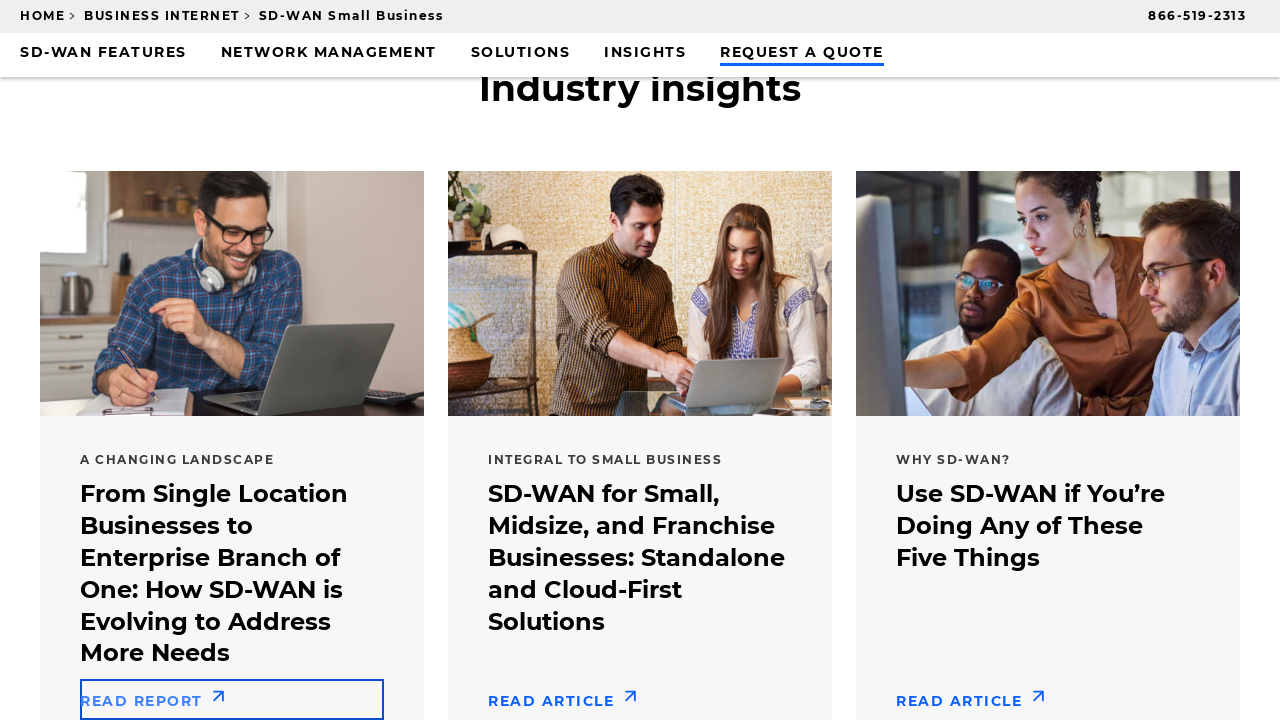

First article page loaded in new tab
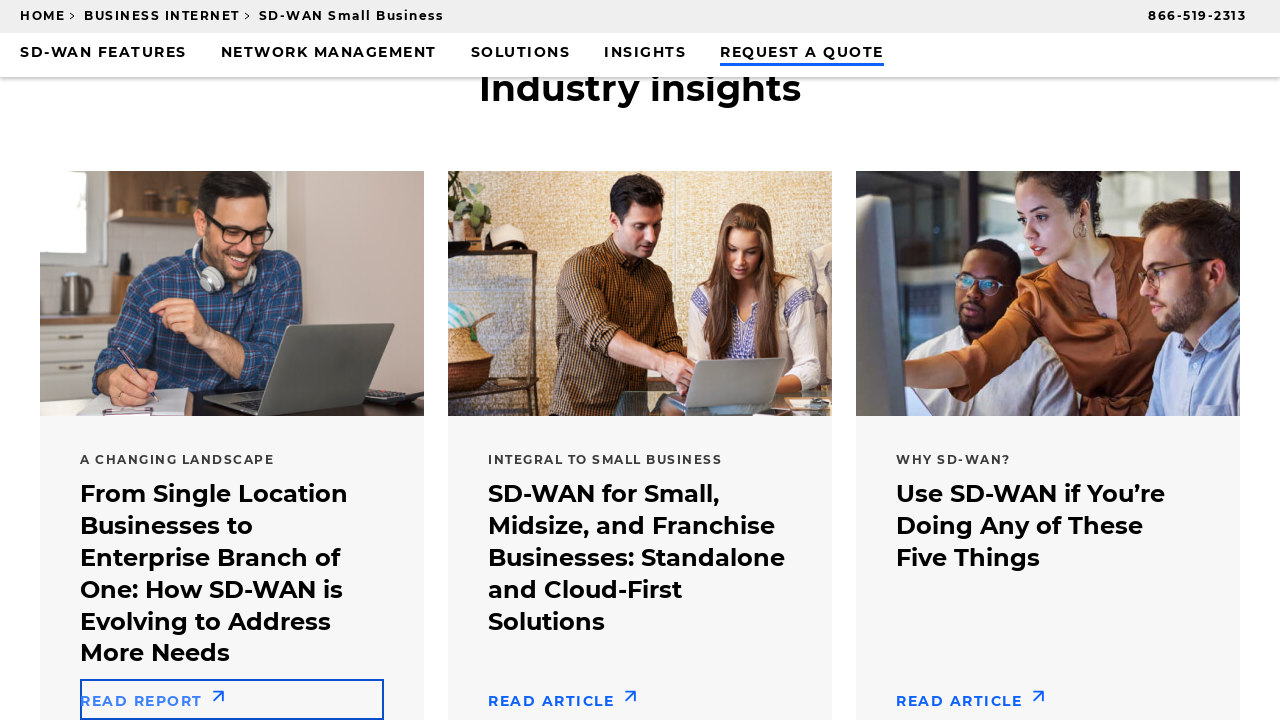

Verified first article redirected to correct URL
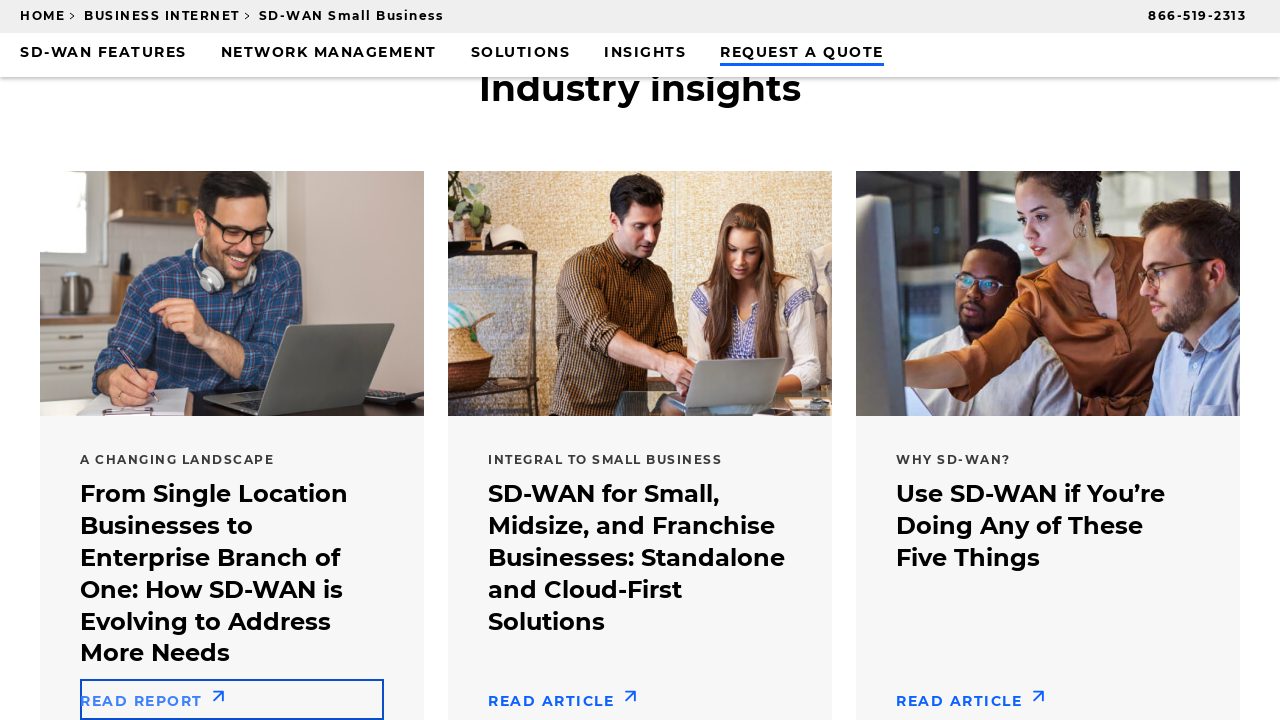

Closed first article tab
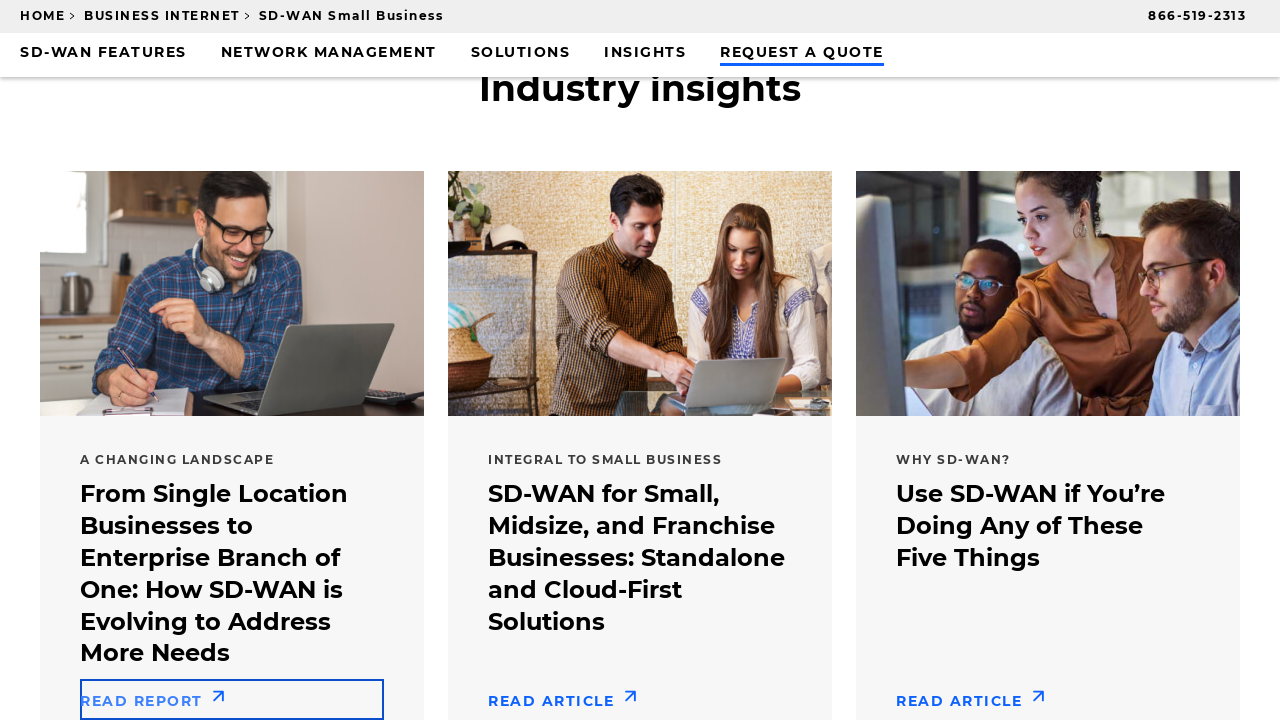

Waited 2 seconds before clicking second article
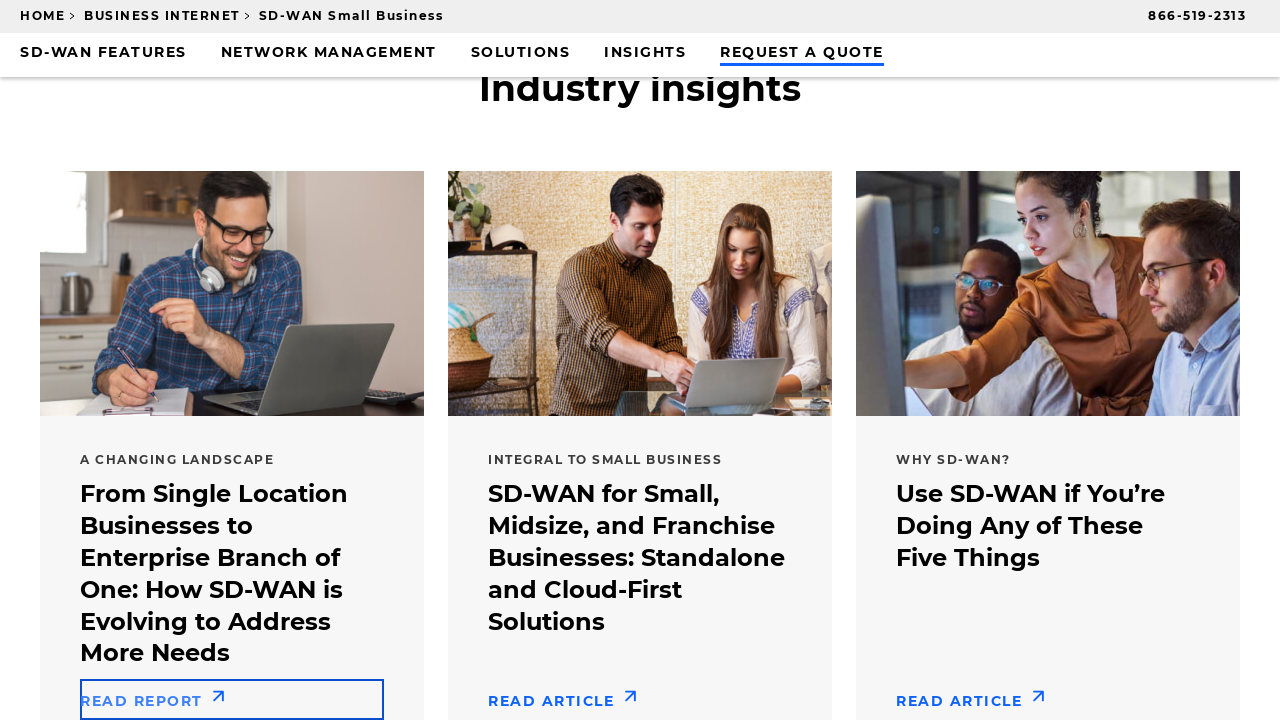

Clicked on second article link at (640, 700) on xpath=//*[@id="insights"]/div[2]/div[2]/div/a
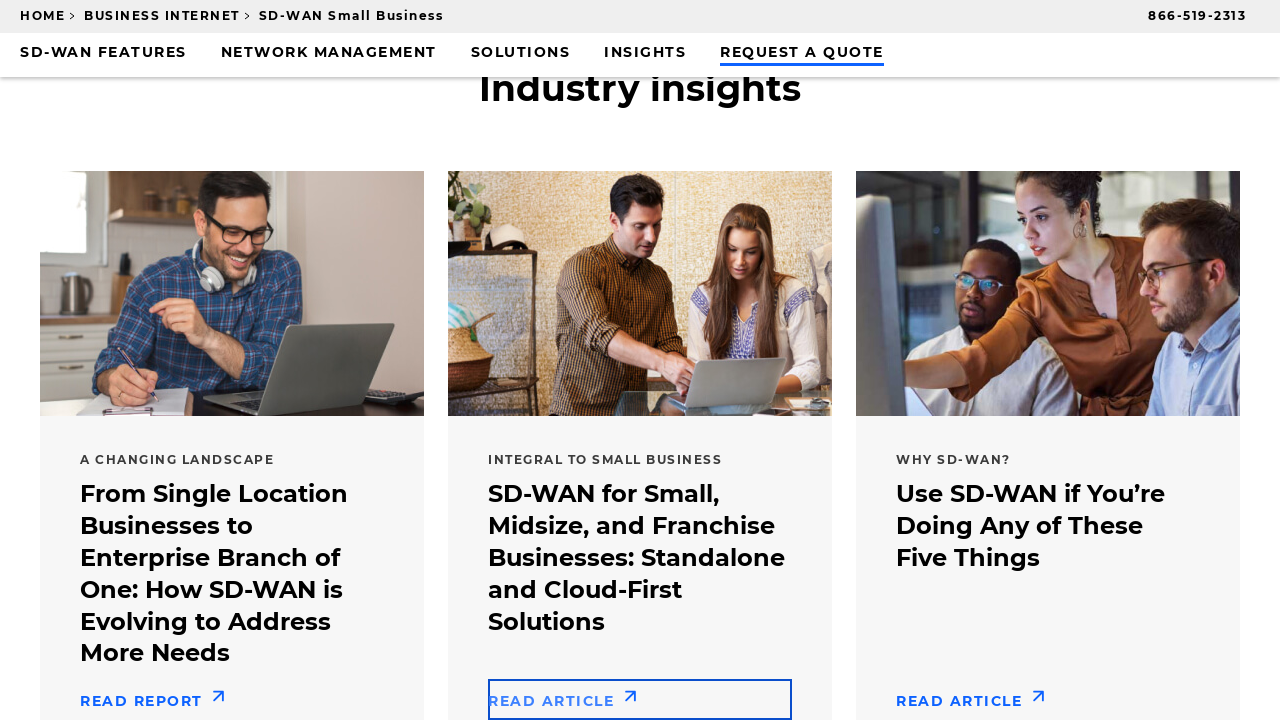

Second article page loaded in new tab
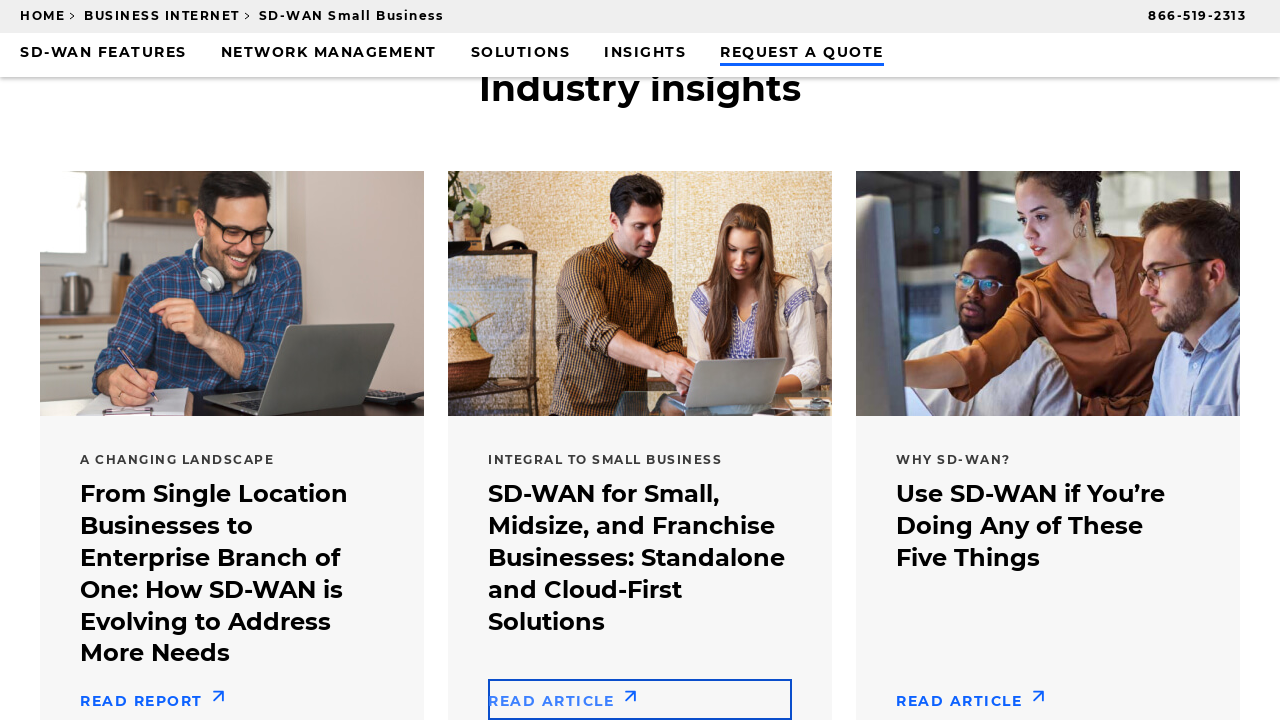

Verified second article redirected to correct URL
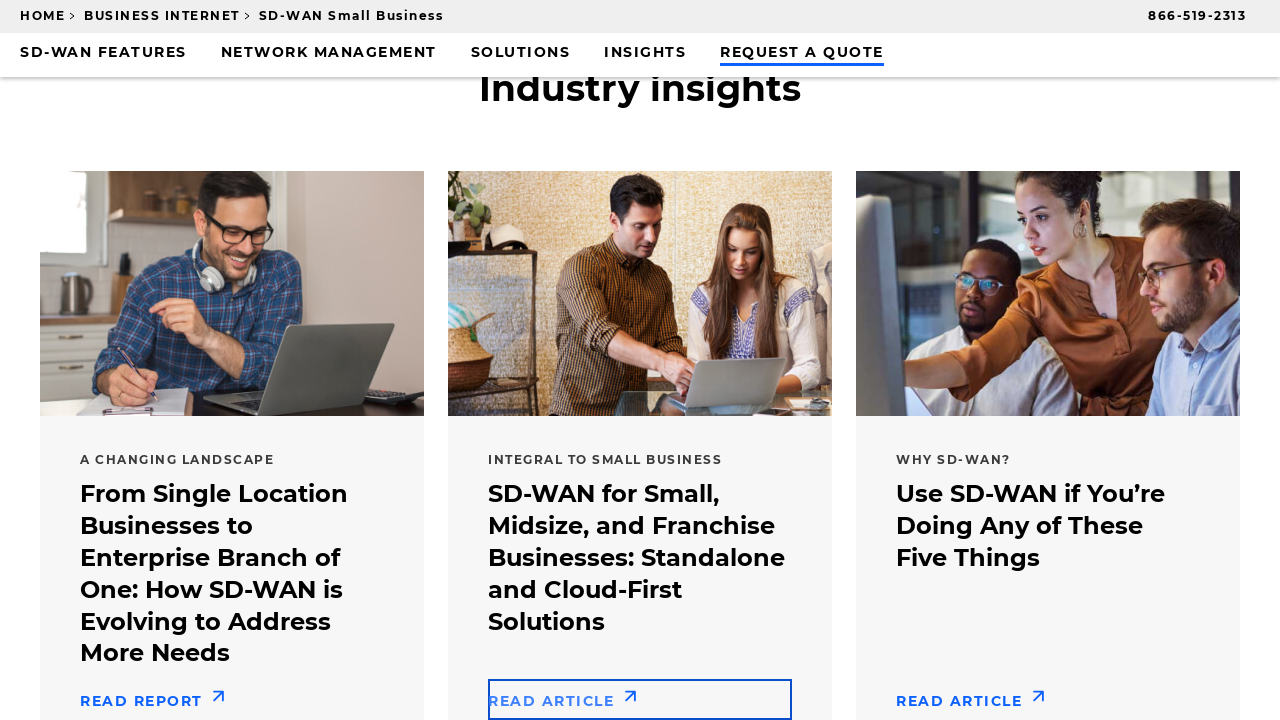

Closed second article tab
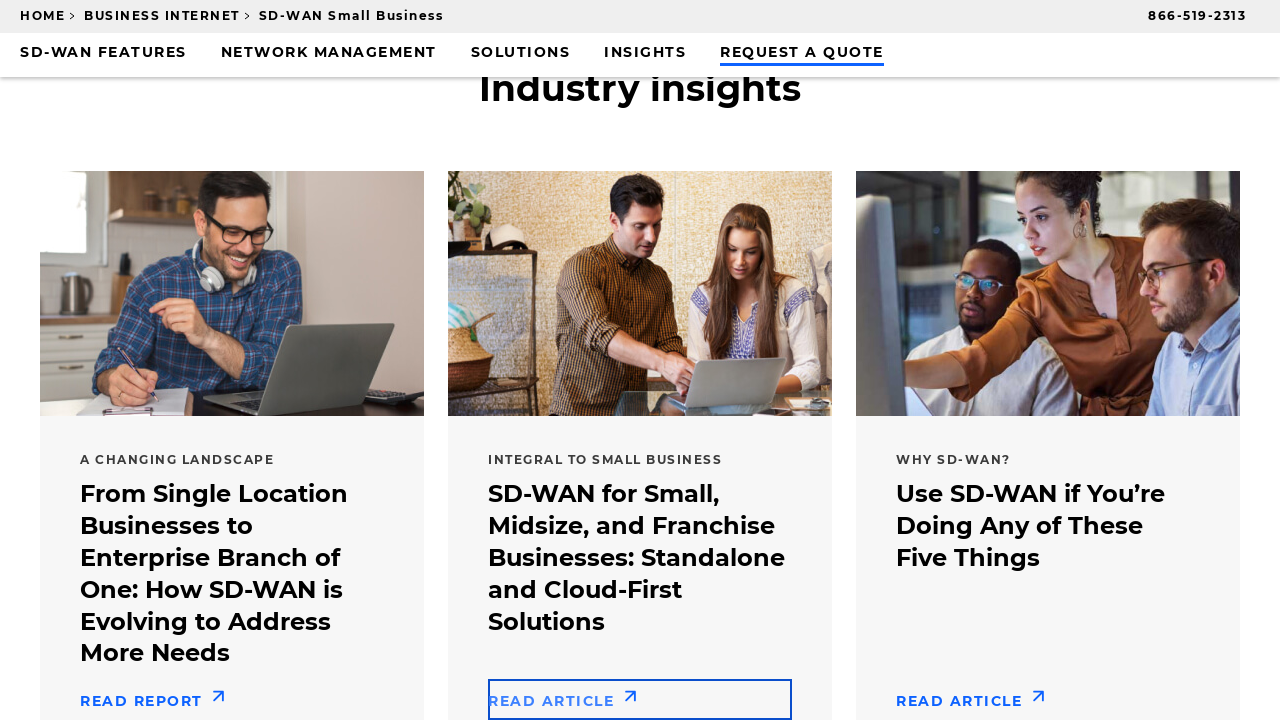

Waited 2 seconds before clicking third article
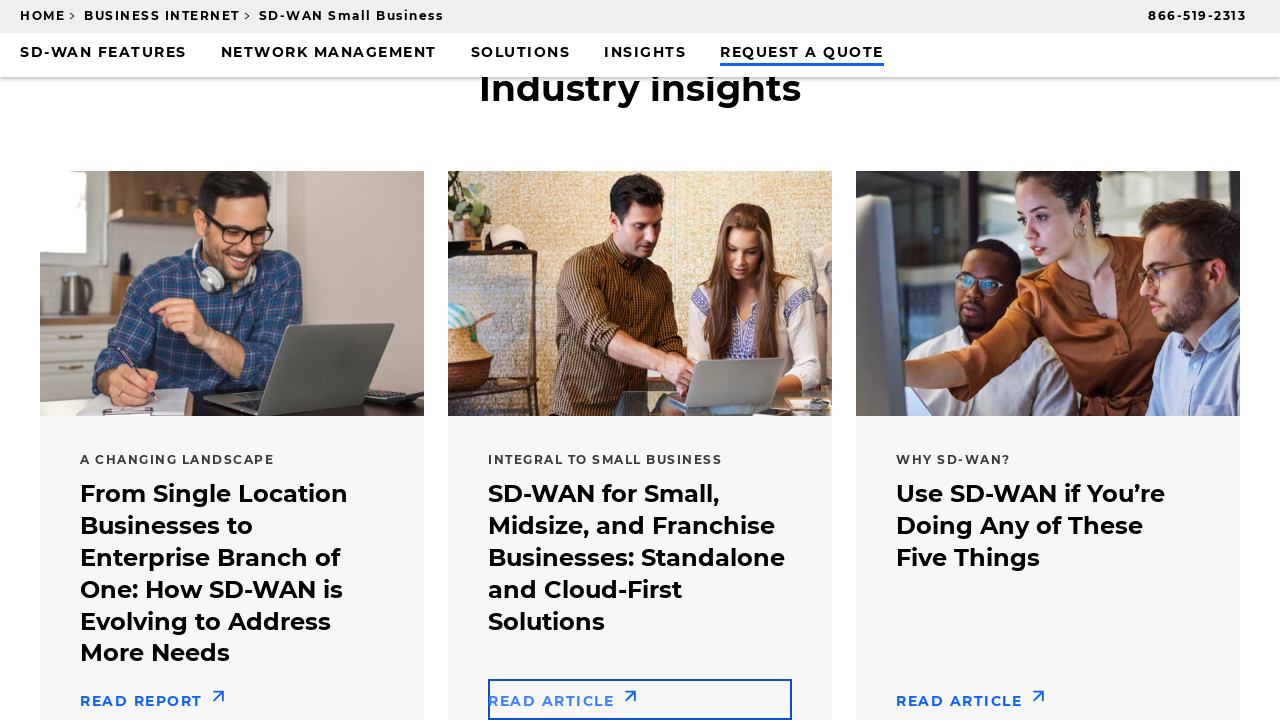

Clicked on third article link at (1048, 700) on xpath=//*[@id="insights"]/div[2]/div[3]/div/a
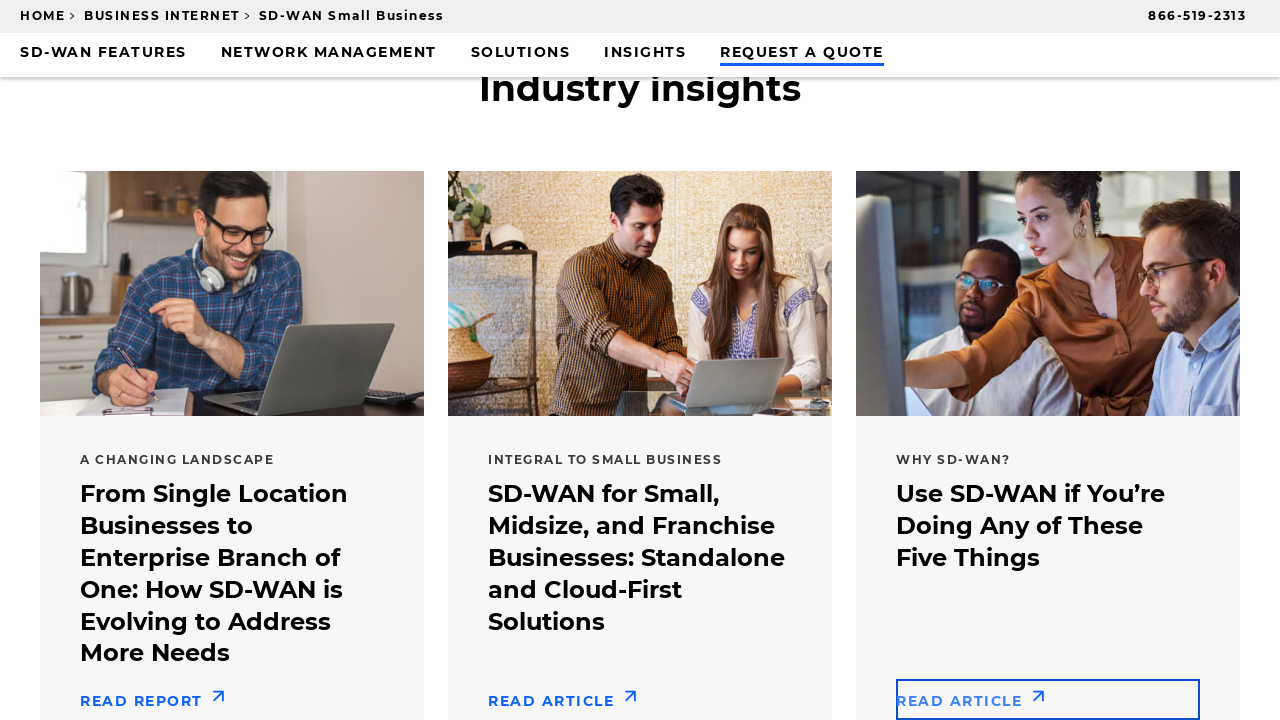

Third article page loaded in new tab
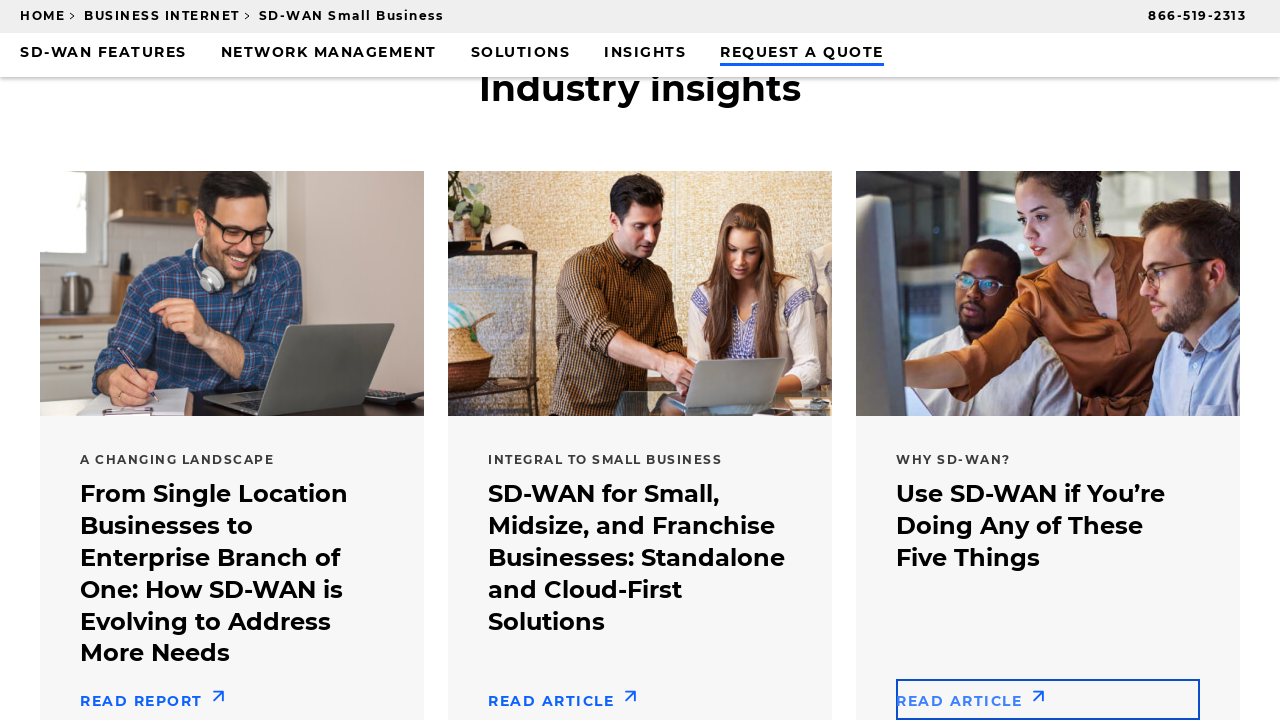

Verified third article redirected to correct URL
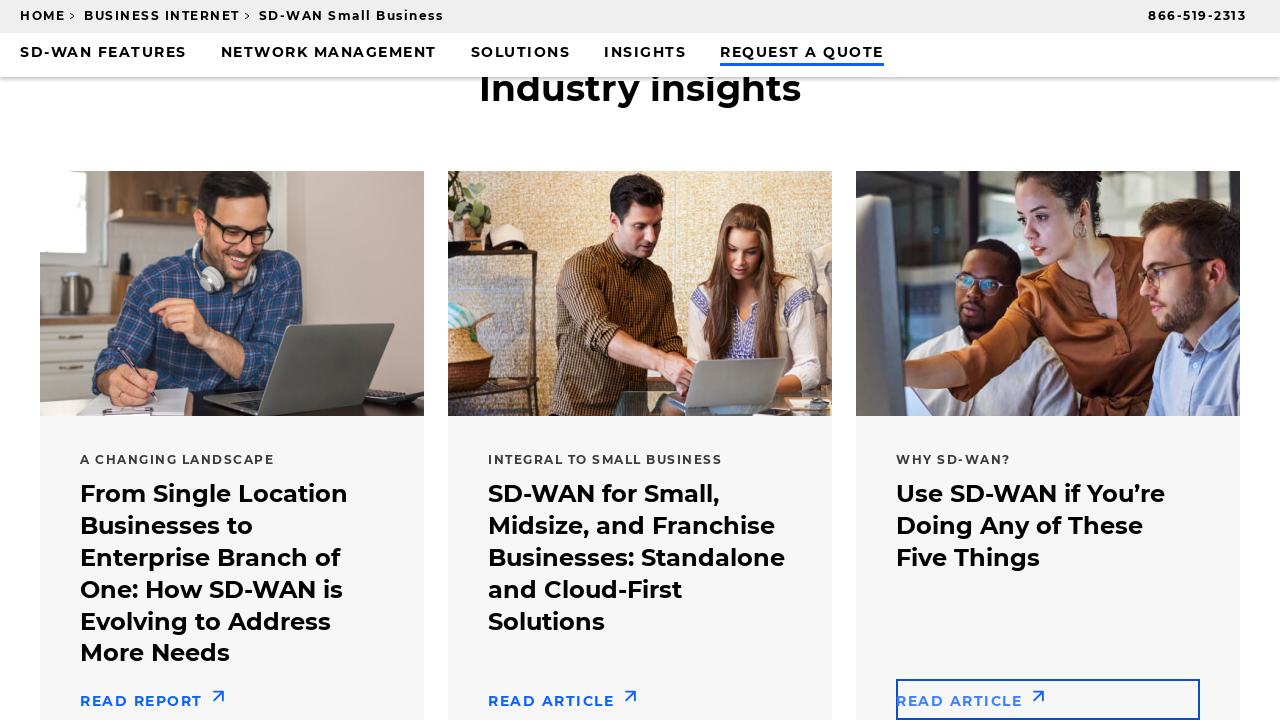

Closed third article tab
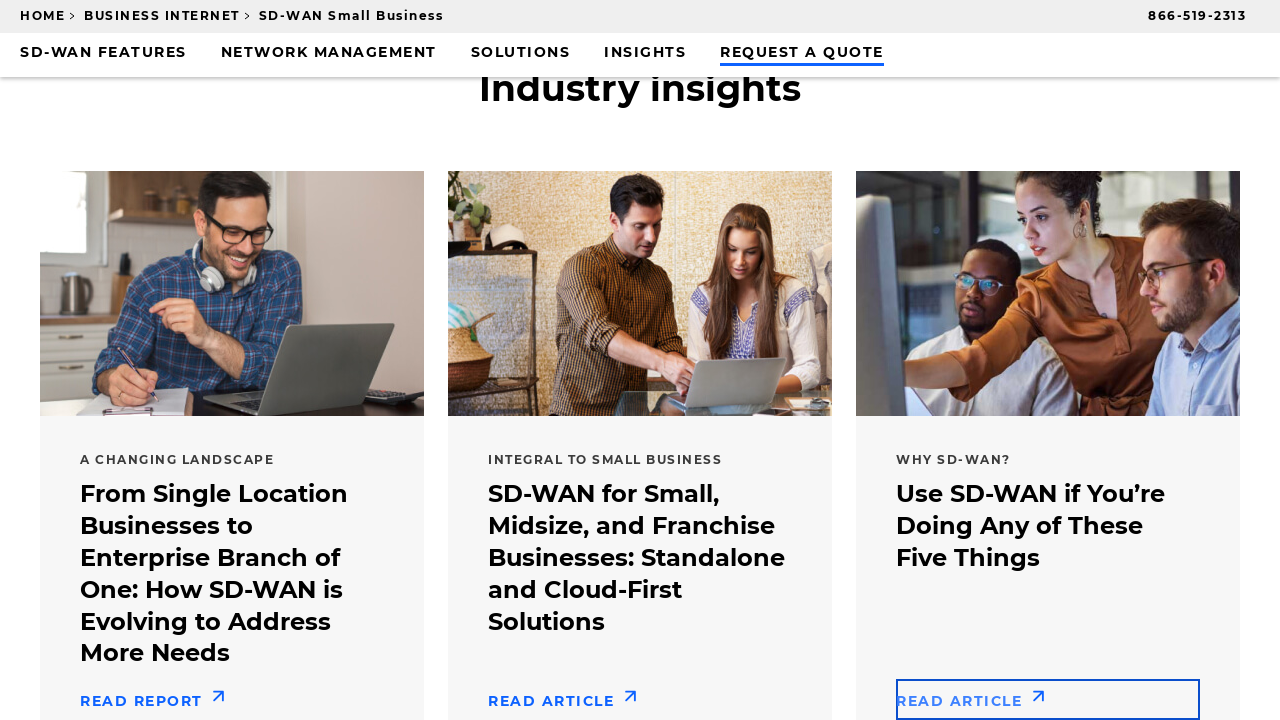

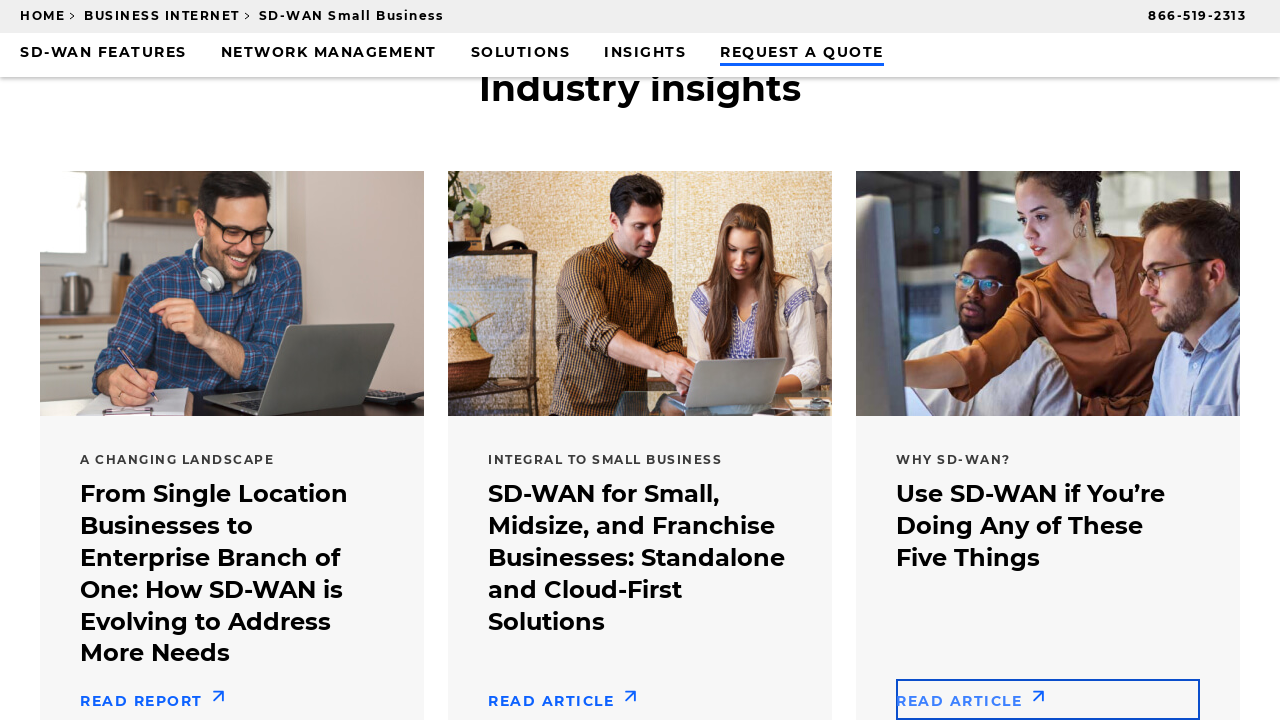